Navigates to the inputs page and clicks the Home link, then verifies the page title is "Practice"

Starting URL: https://practice.cydeo.com/inputs

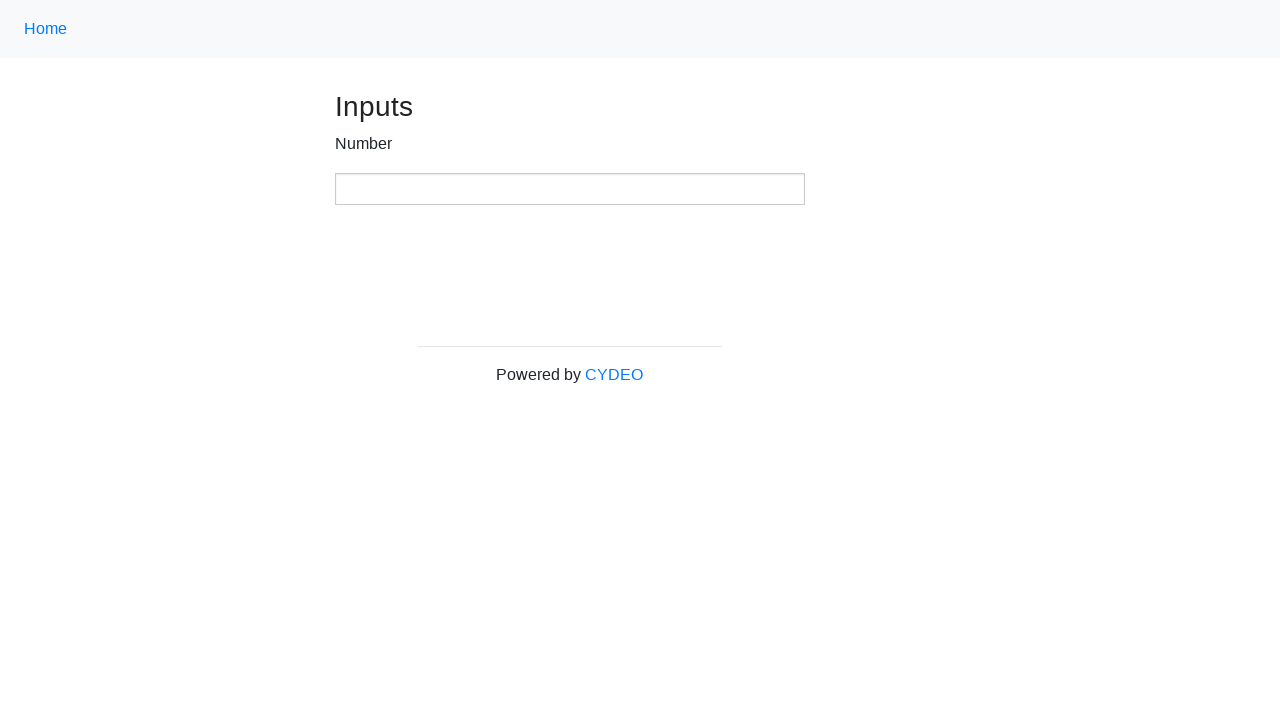

Clicked Home link using class locator '.nav-link' at (46, 29) on .nav-link
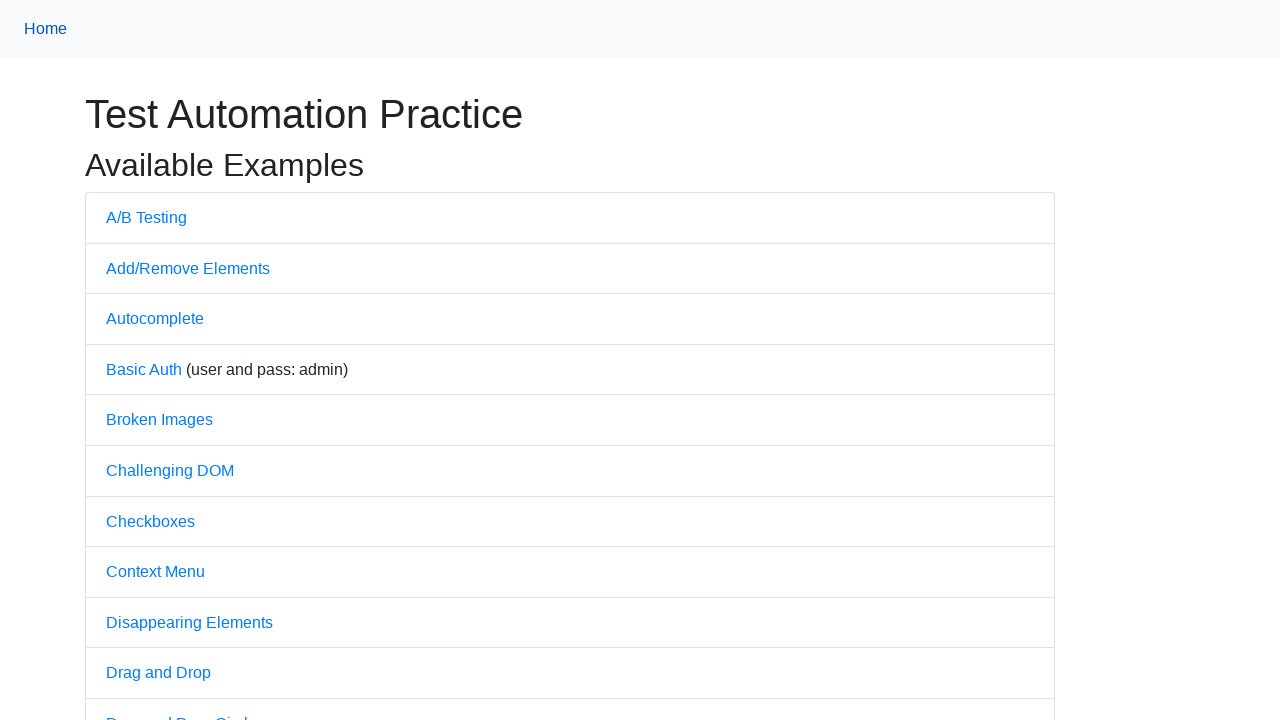

Page load state completed
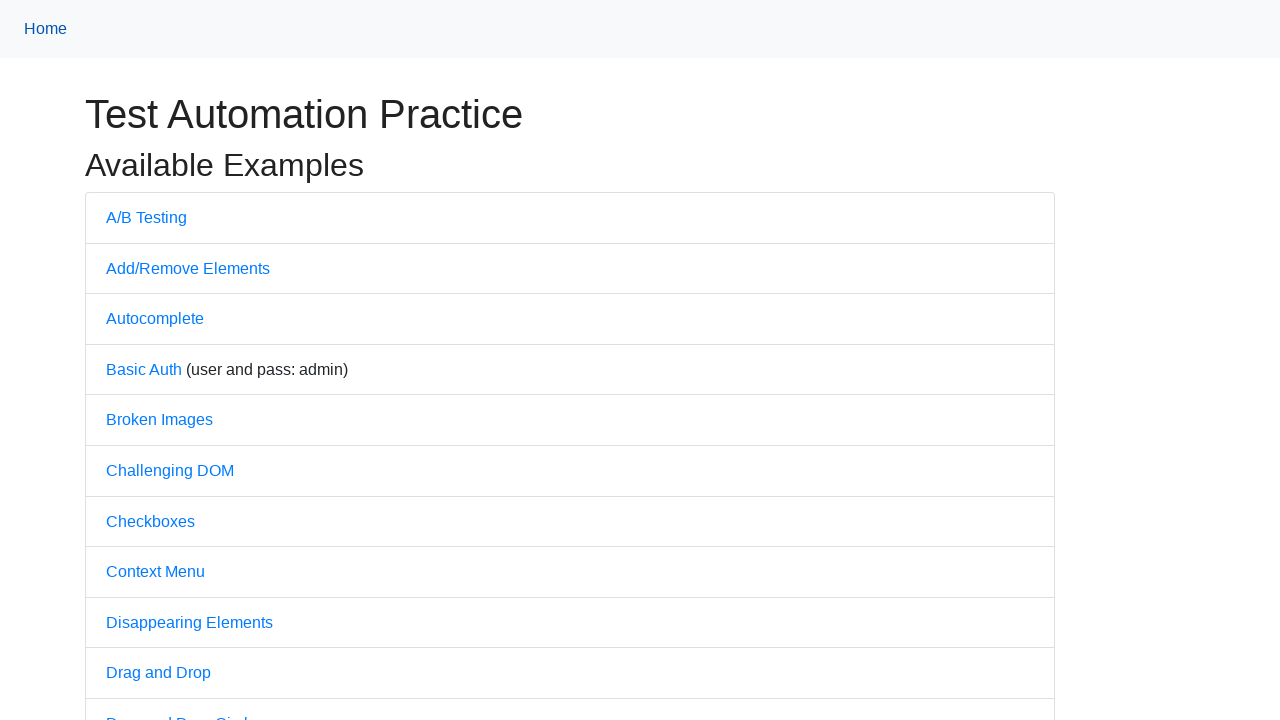

Verified page title is 'Practice'
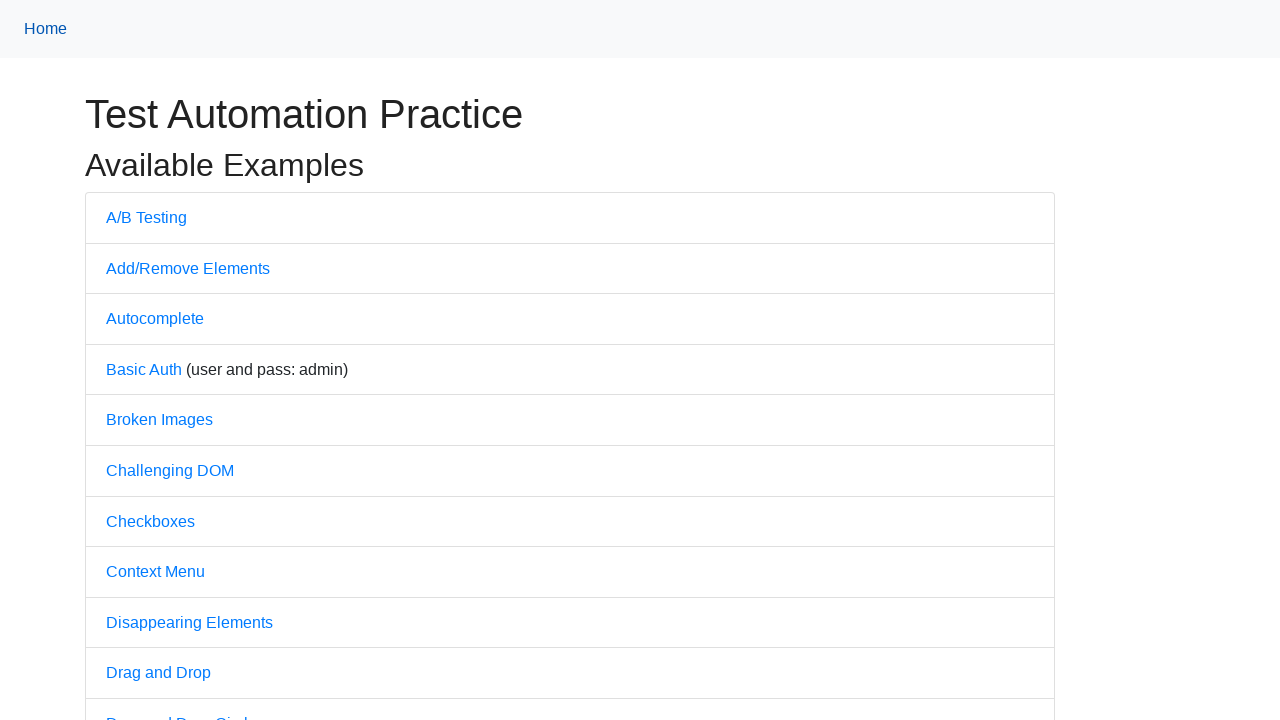

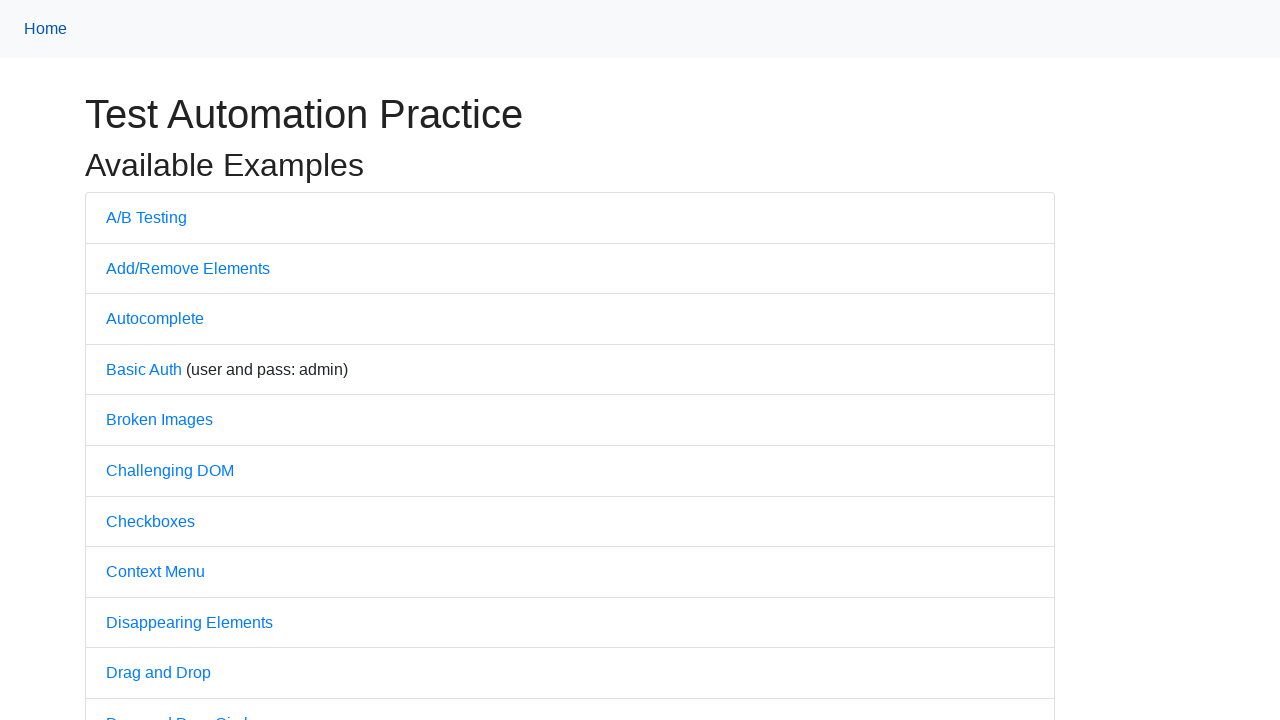